Tests browser navigation history by clicking Downloads link, then navigating back, forward, and refreshing the page

Starting URL: https://www.selenium.dev/

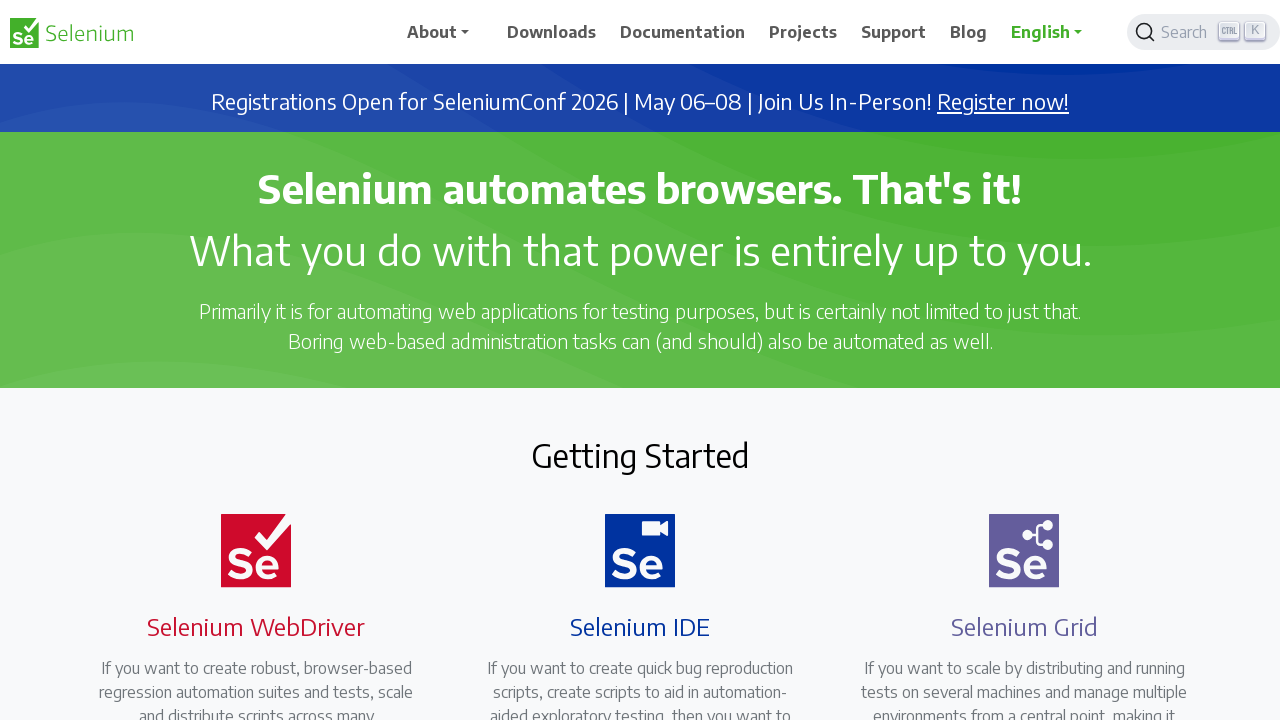

Clicked on Downloads link at (552, 32) on text=Downloads
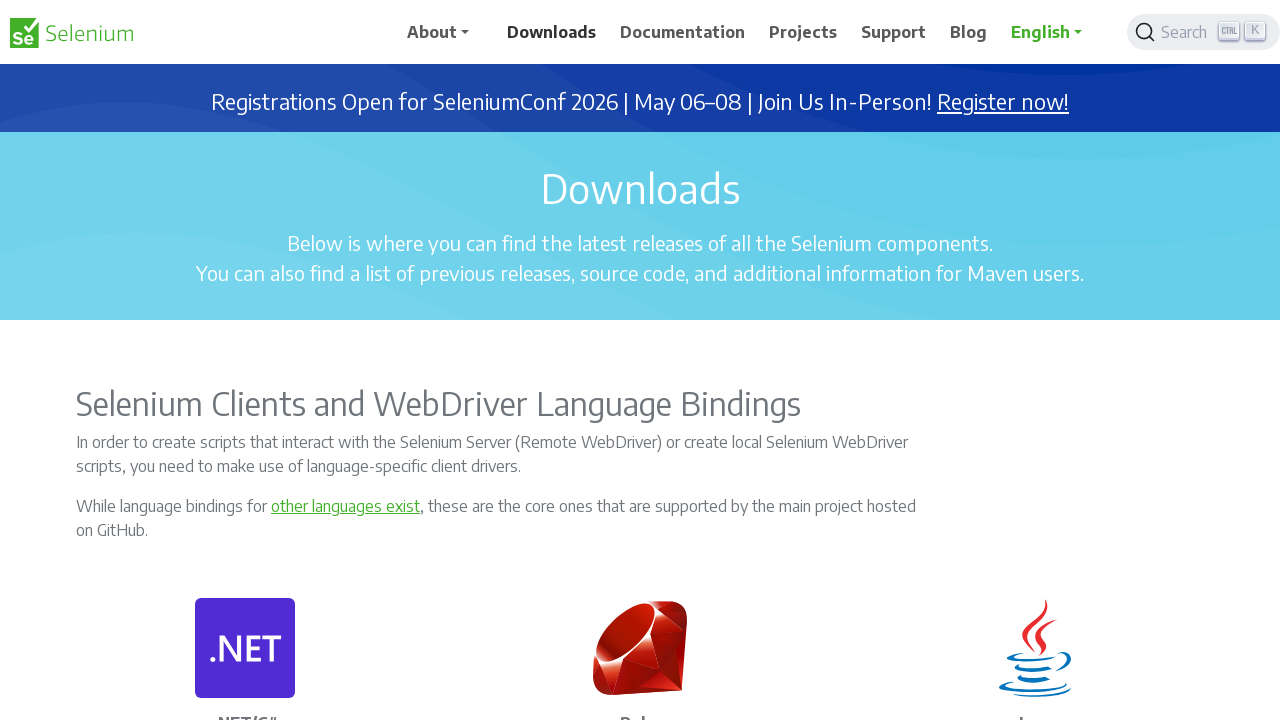

Navigated back in browser history
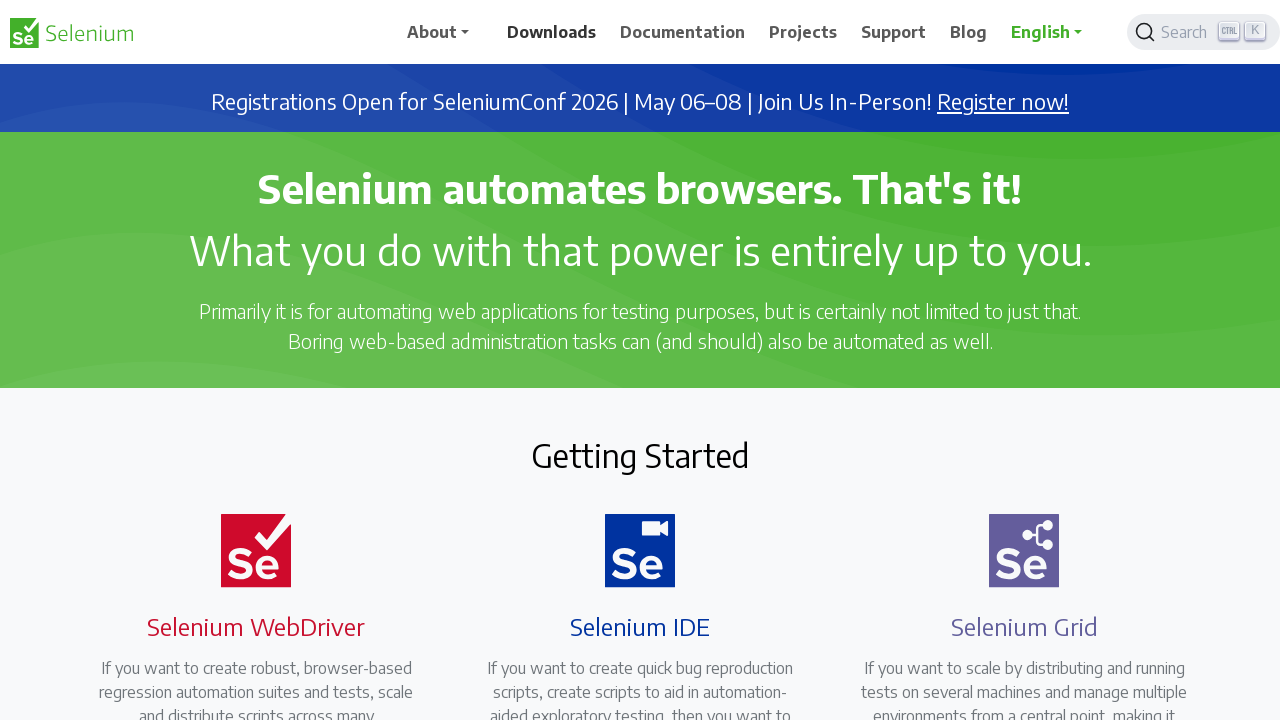

Navigated forward in browser history
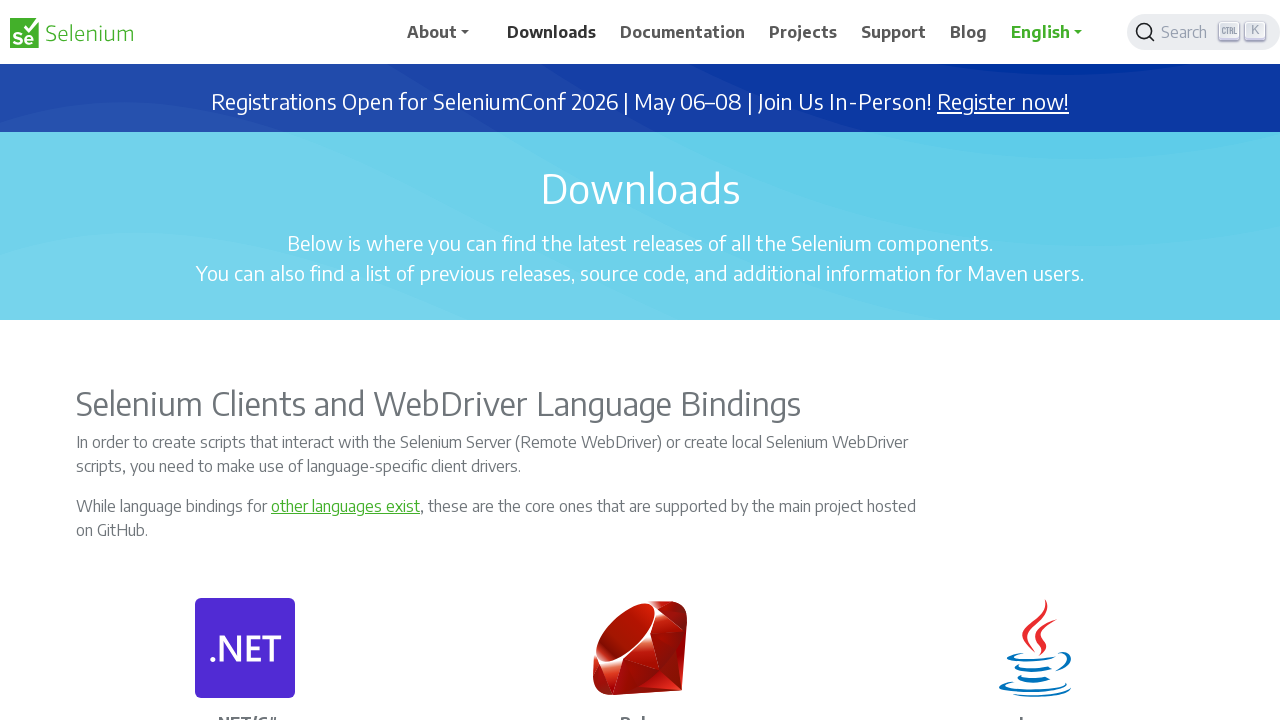

Refreshed the page
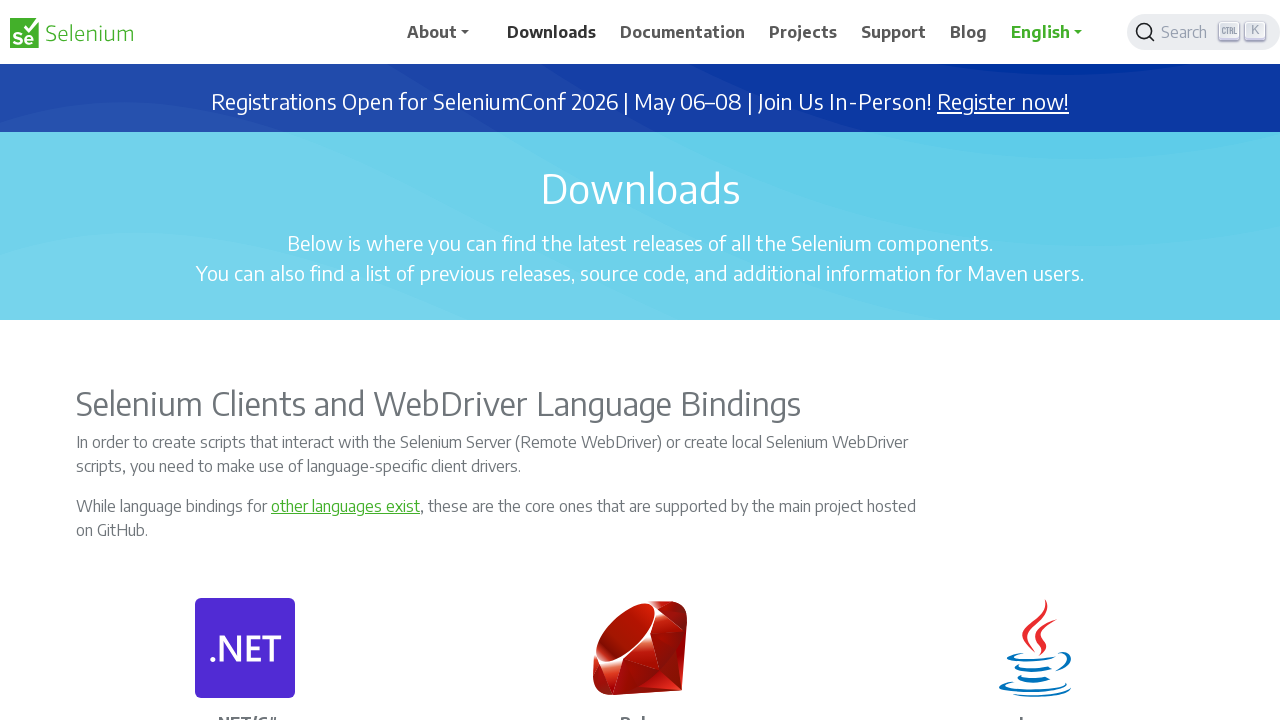

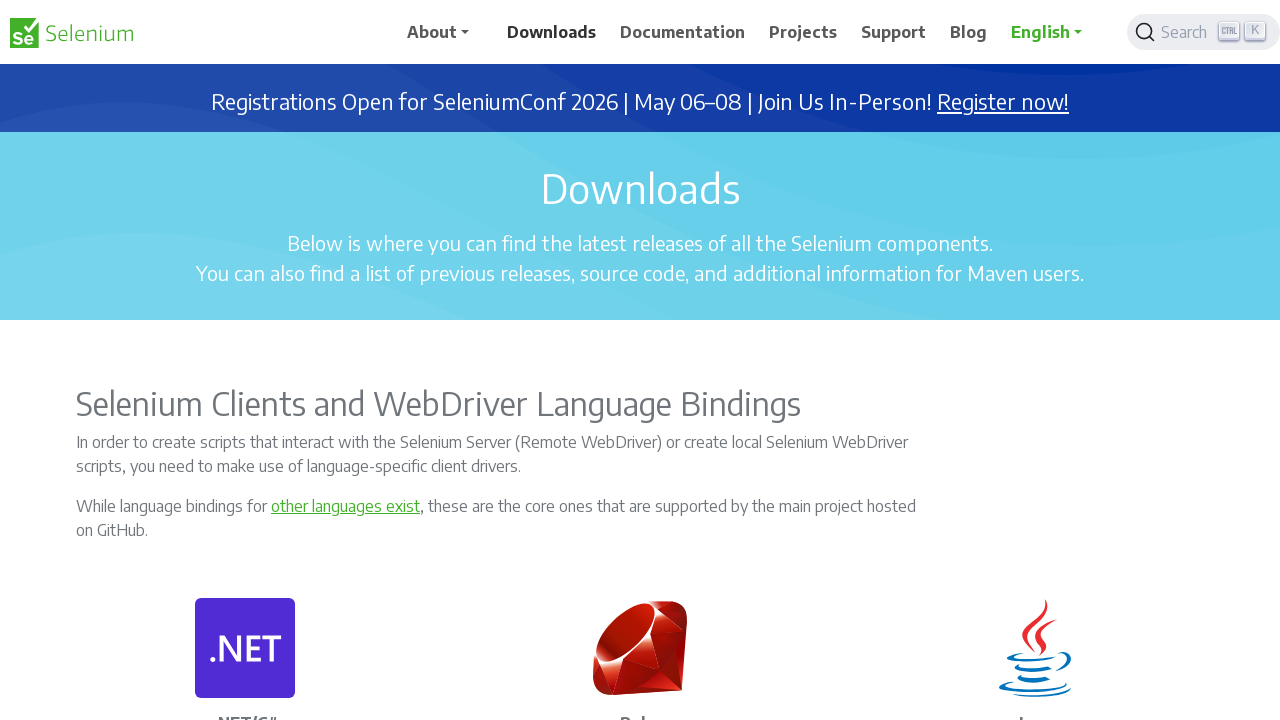